Tests various JavaScript alert interactions including simple alerts, confirmation dialogs, and prompt alerts by accepting, dismissing, and entering text into them

Starting URL: https://demoqa.com/alerts

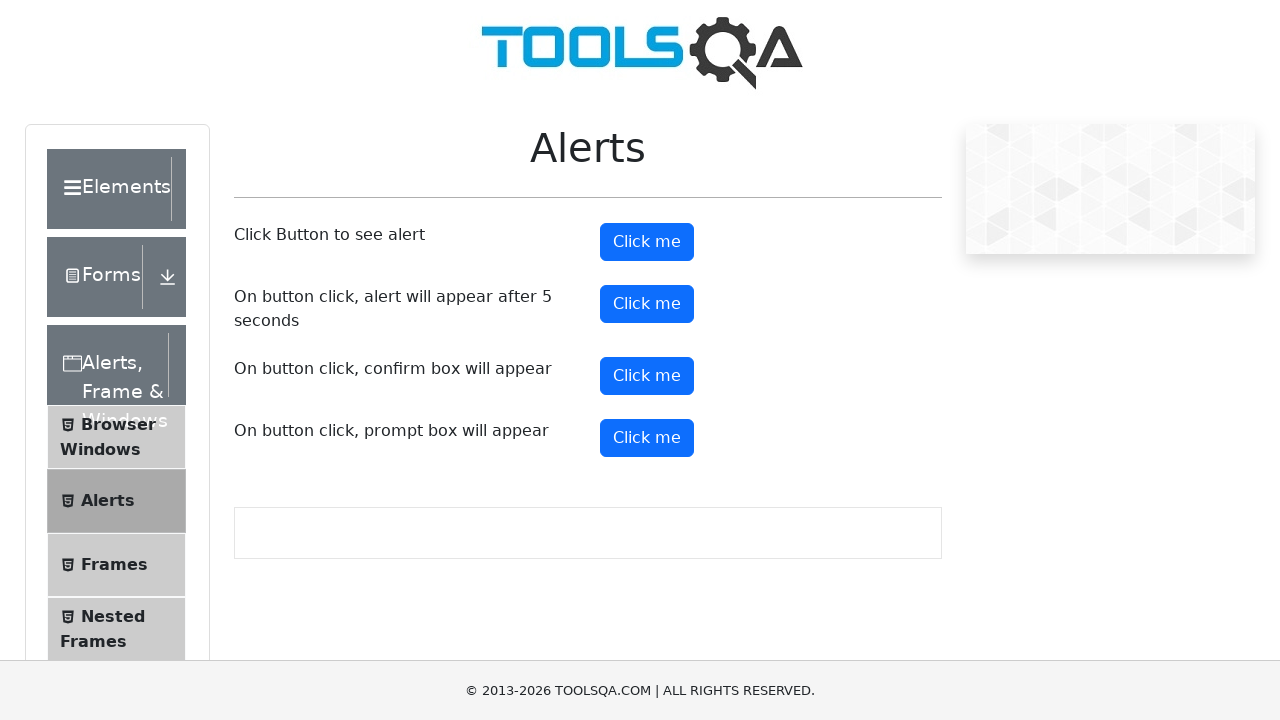

Clicked simple alert button at (647, 242) on #alertButton
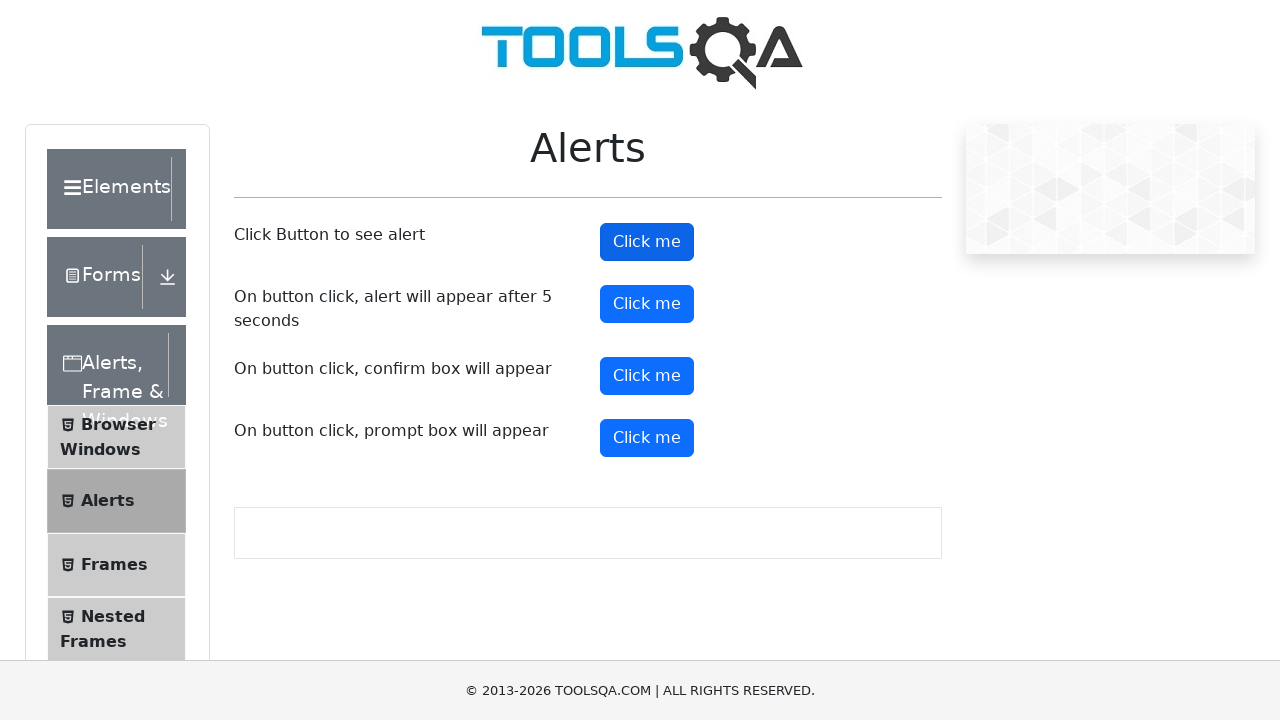

Accepted simple alert dialog
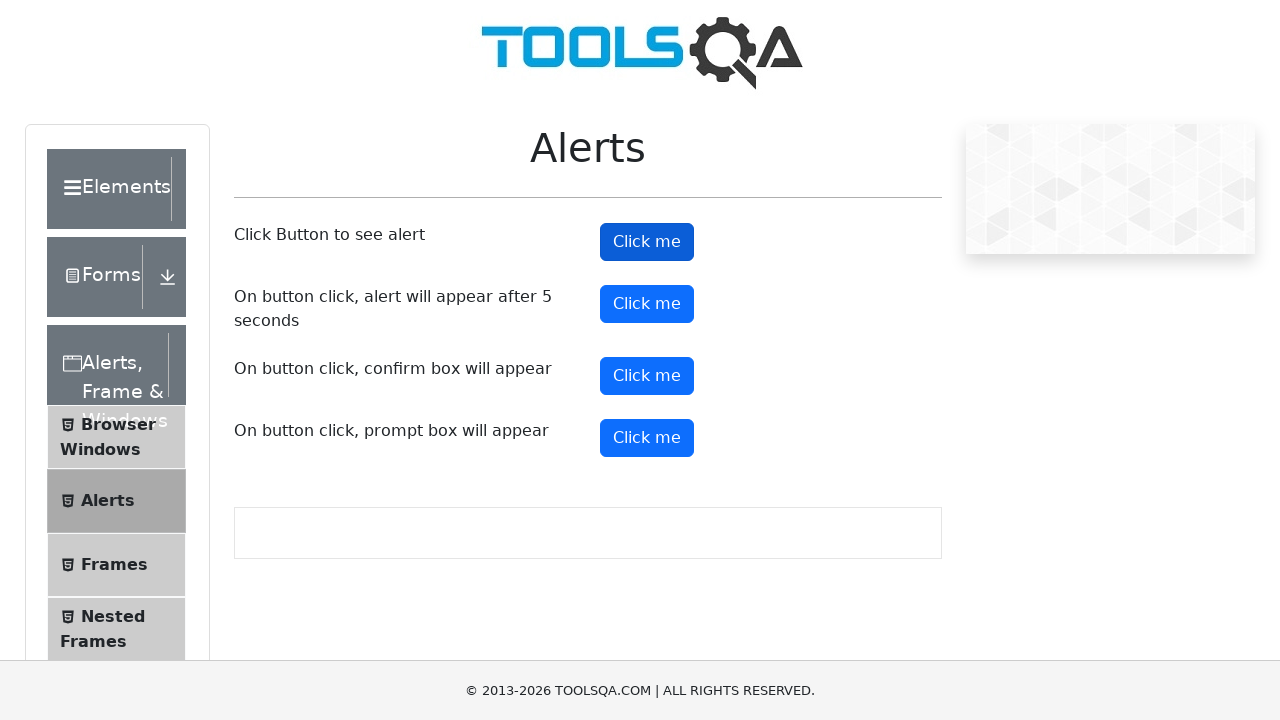

Clicked confirmation dialog button at (647, 376) on #confirmButton
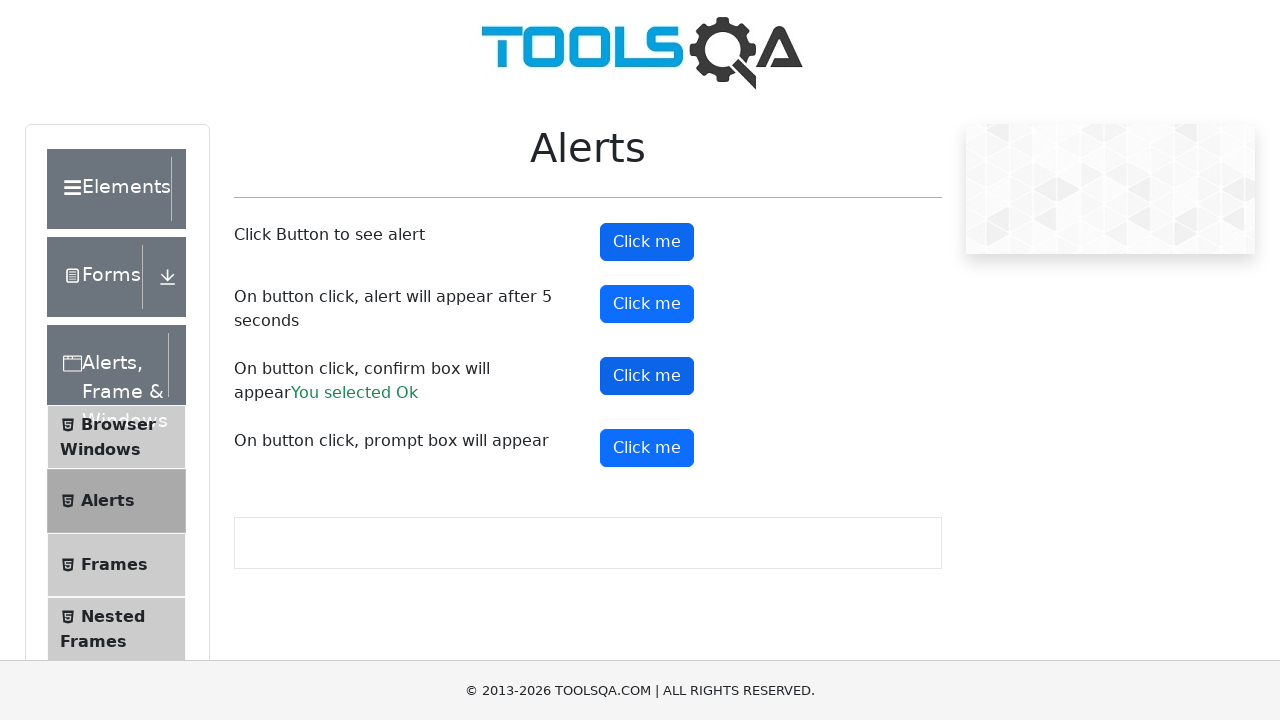

Dismissed confirmation dialog
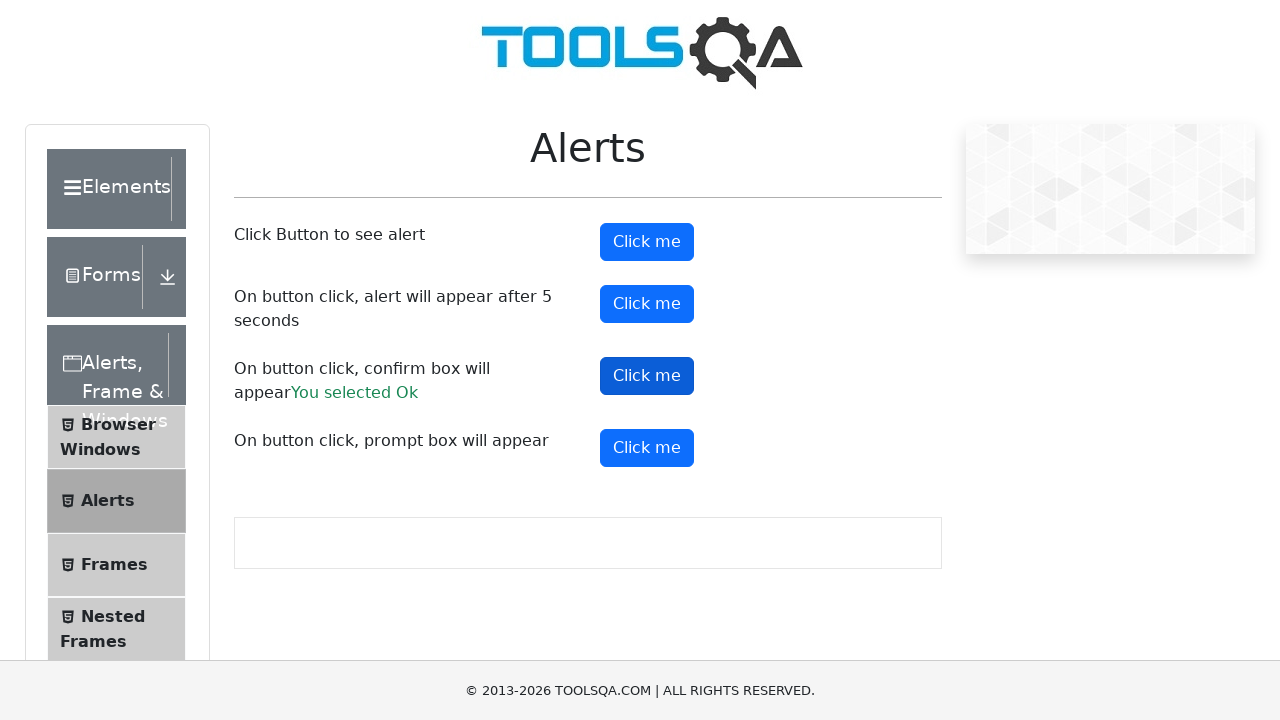

Clicked prompt alert button and entered 'Hello User' text at (647, 448) on #promtButton
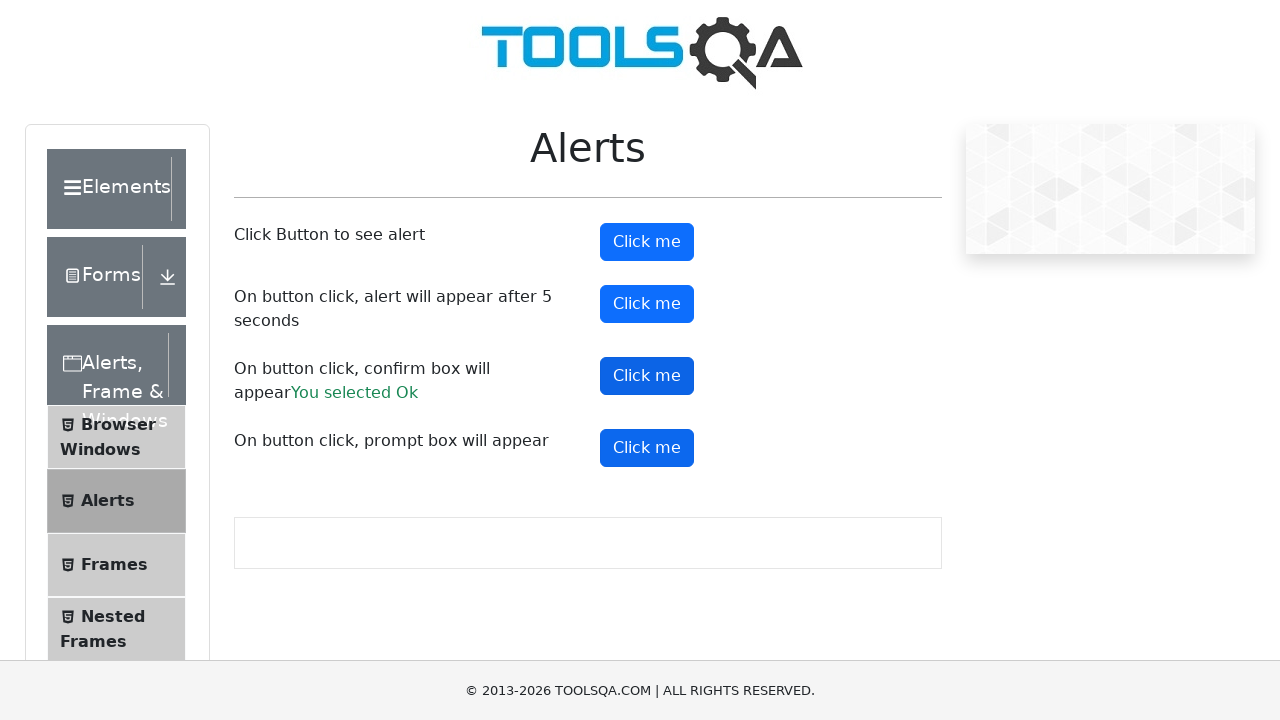

Clicked simple alert button using JavaScript
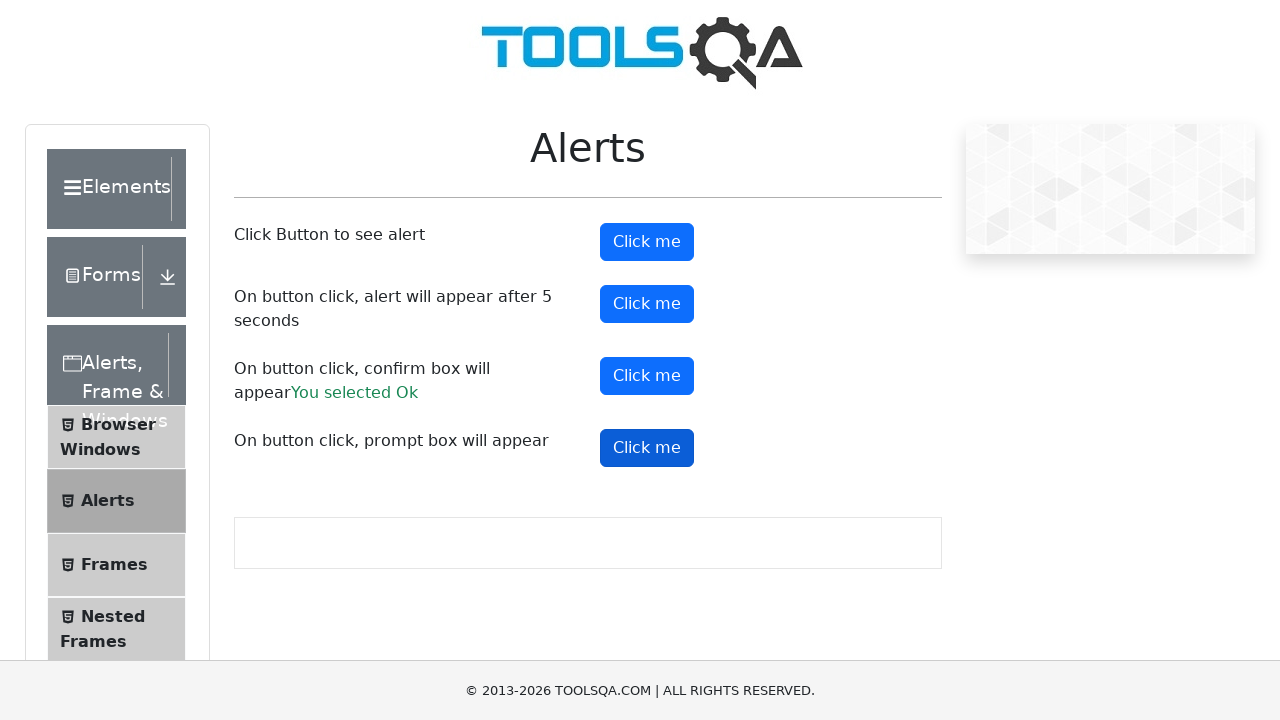

Handled and accepted alert dialog, captured alert message
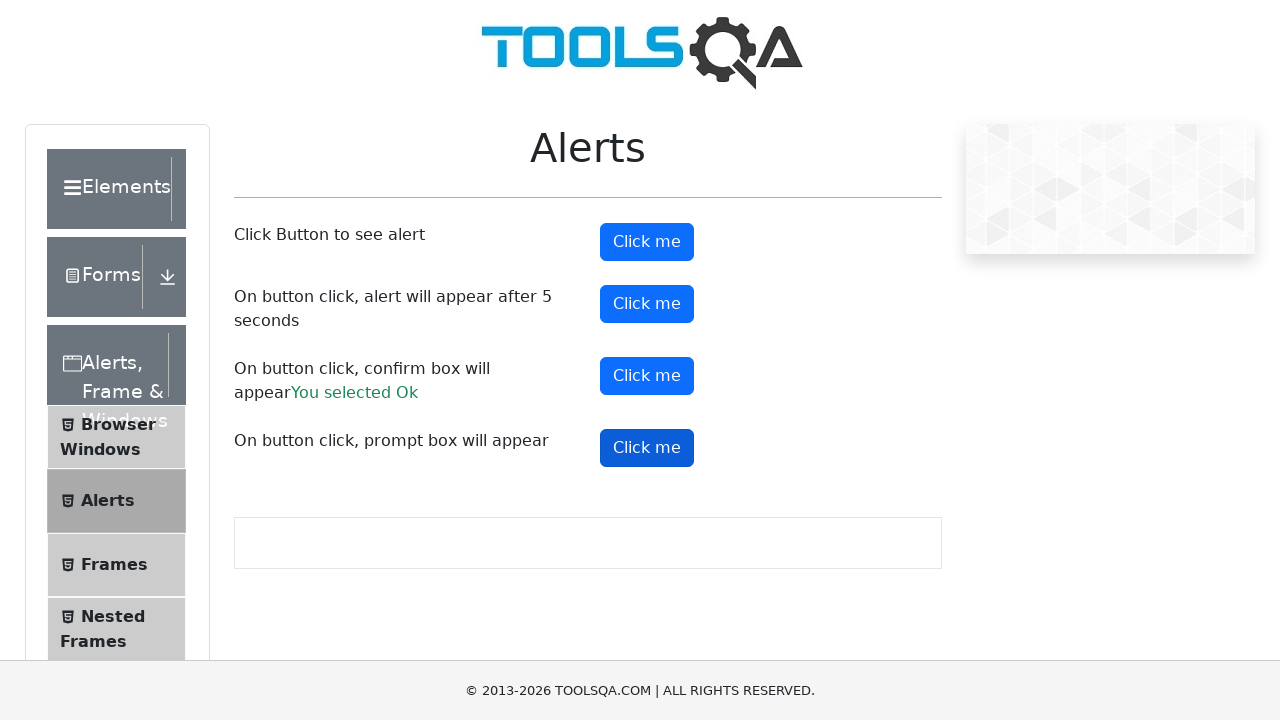

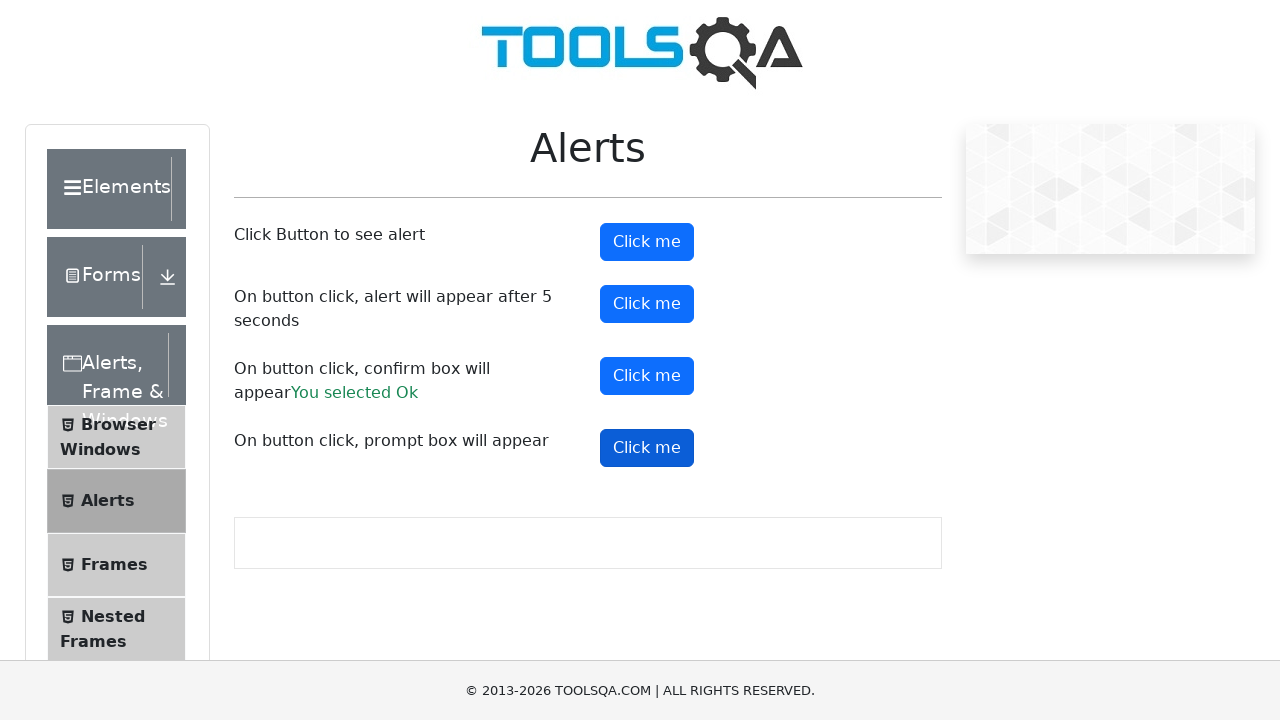